Tests filtering companies by selecting a sector from the dropdown filter

Starting URL: https://divscout.app#companies

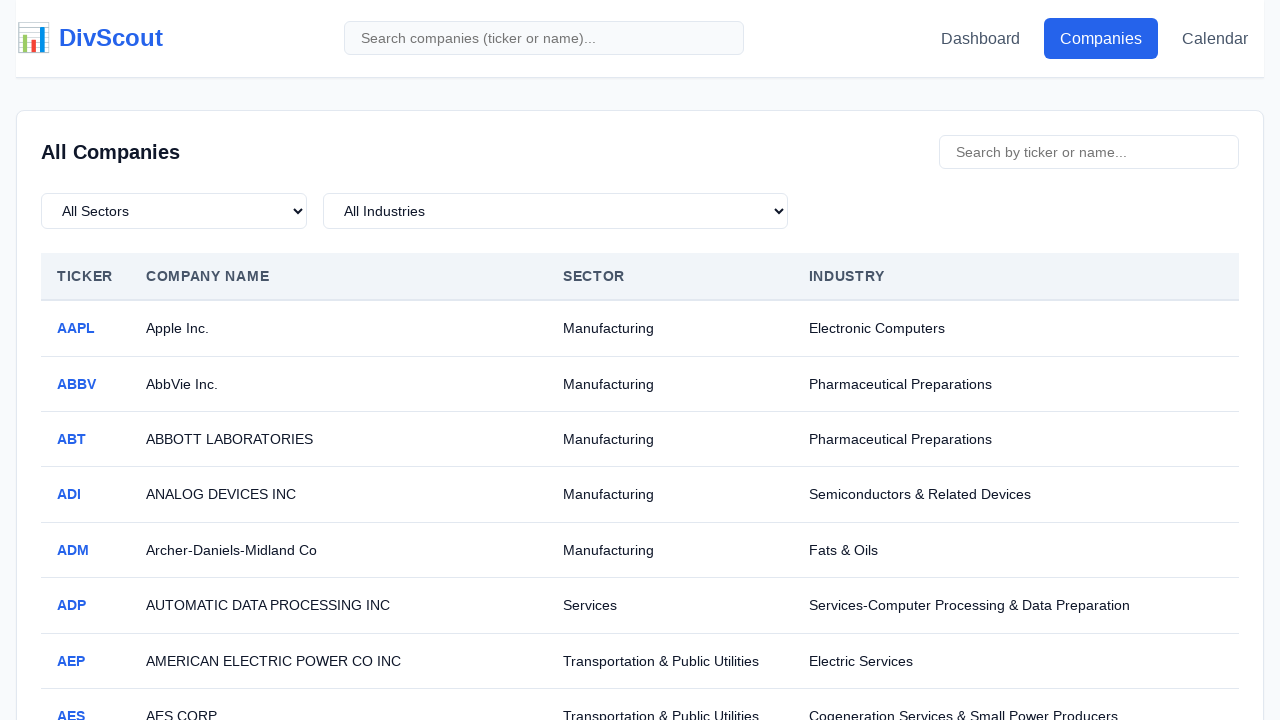

Waited for companies table to load
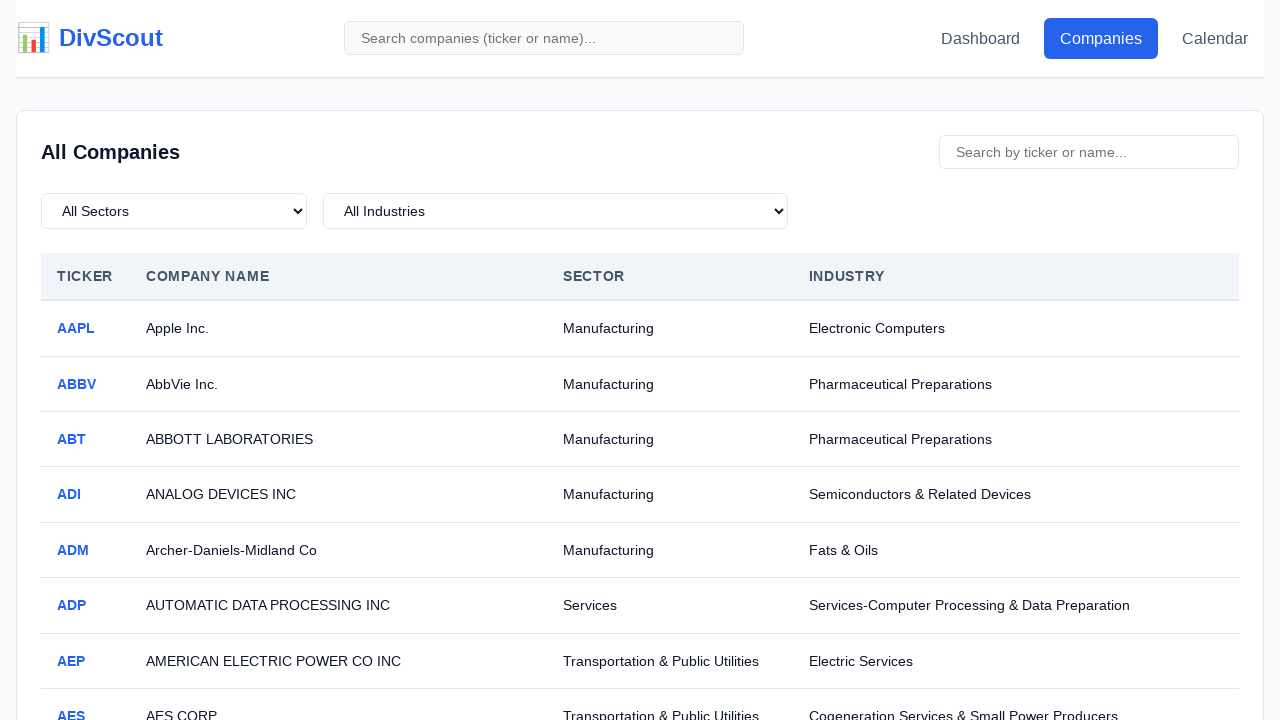

Retrieved all sector filter options
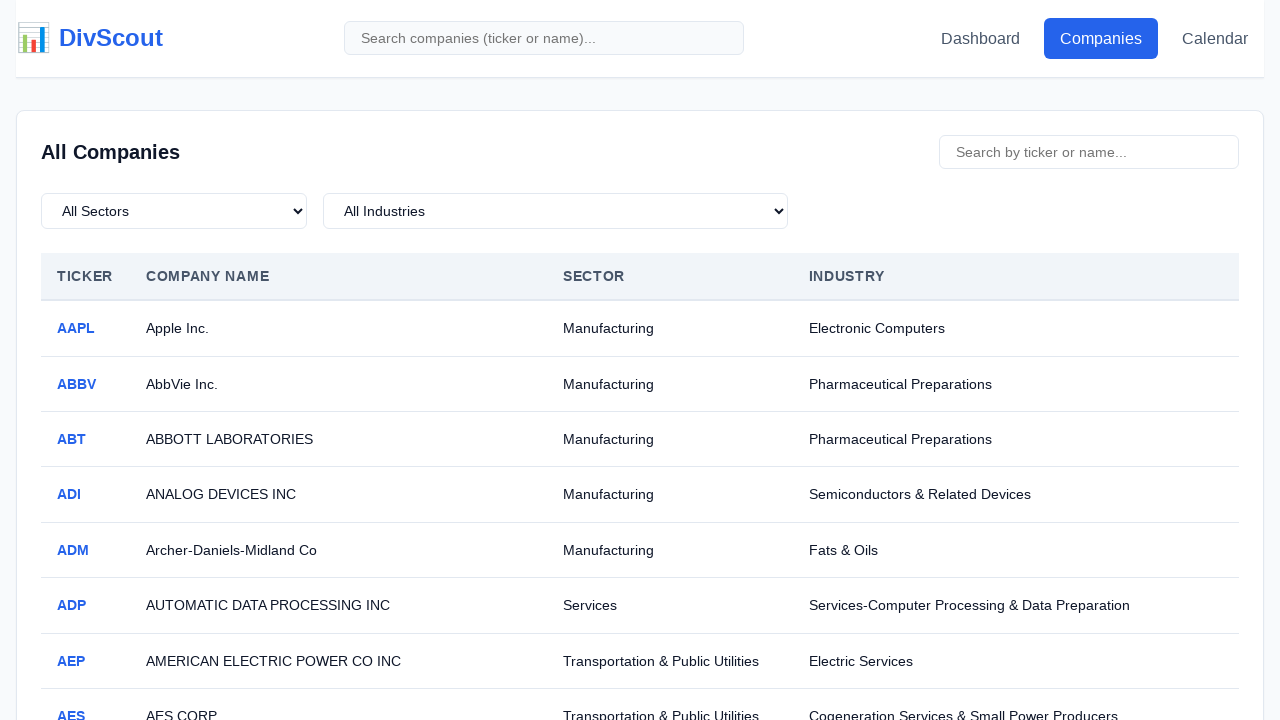

Retrieved second sector option value
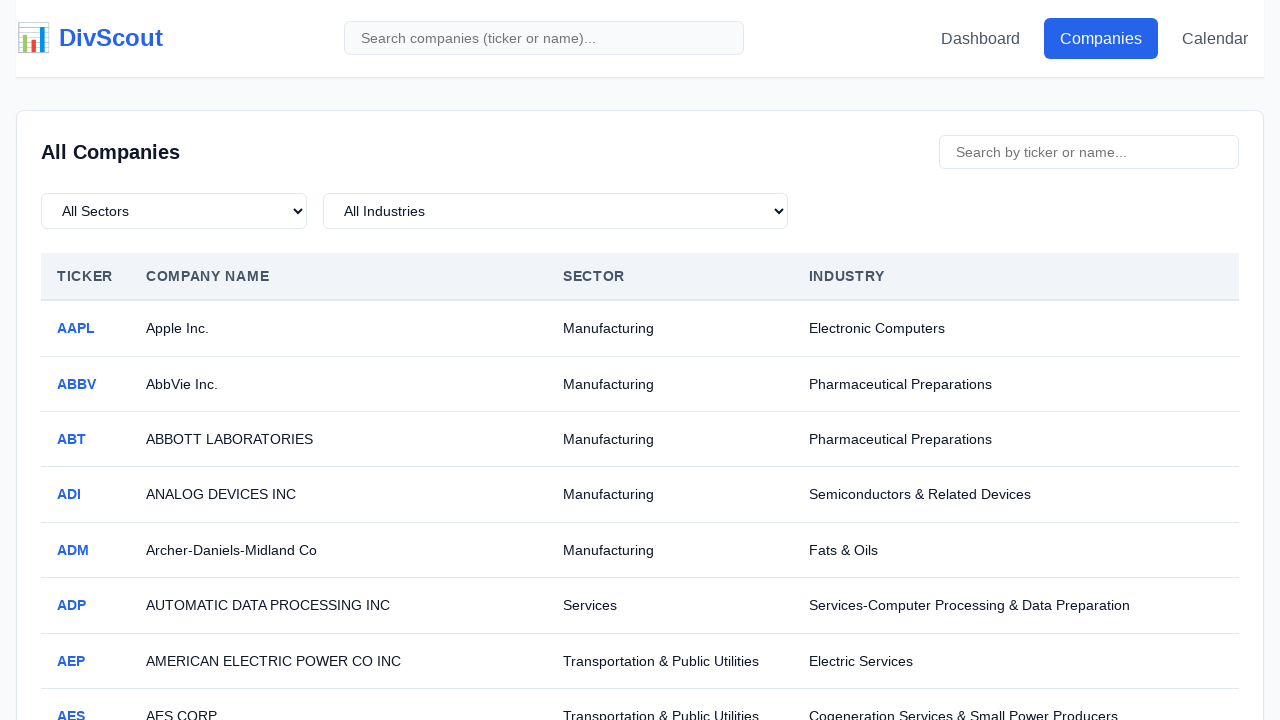

Selected sector filter option with value 'Construction' on #sector-filter
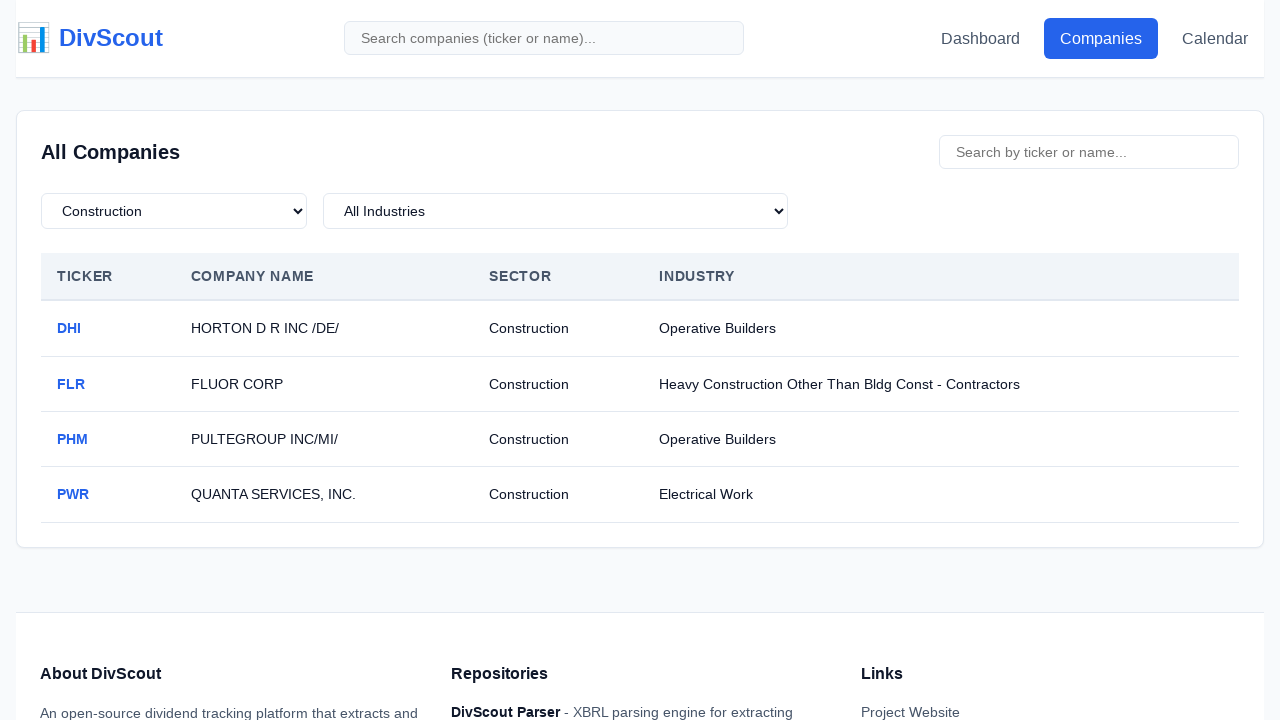

Waited 500ms for filter results to update
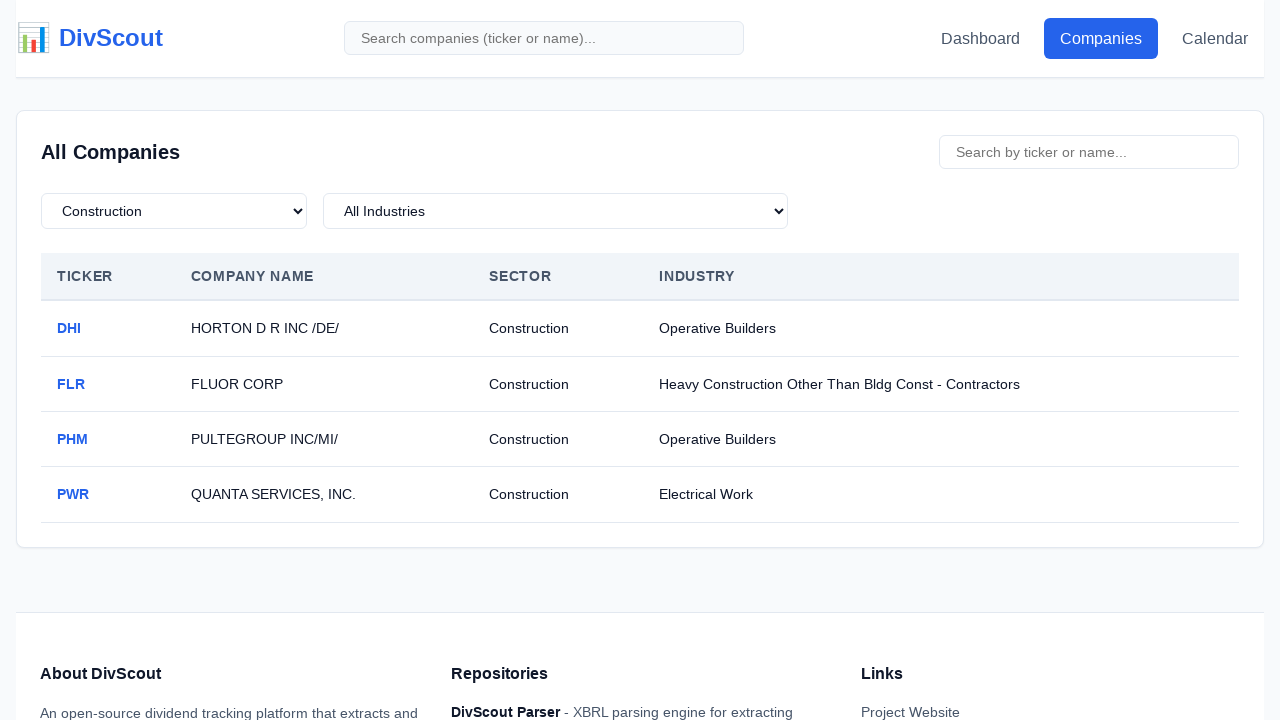

Retrieved filtered company rows - found 4 rows
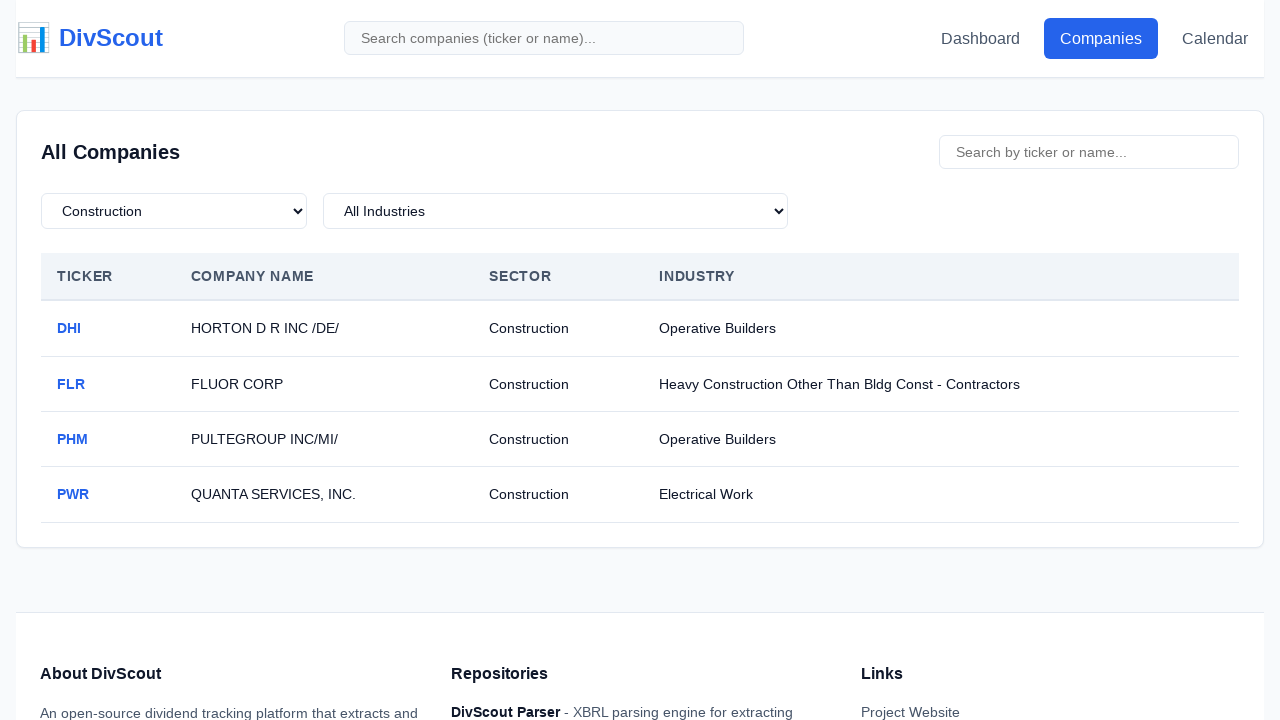

Verified that filtered results contain at least one company
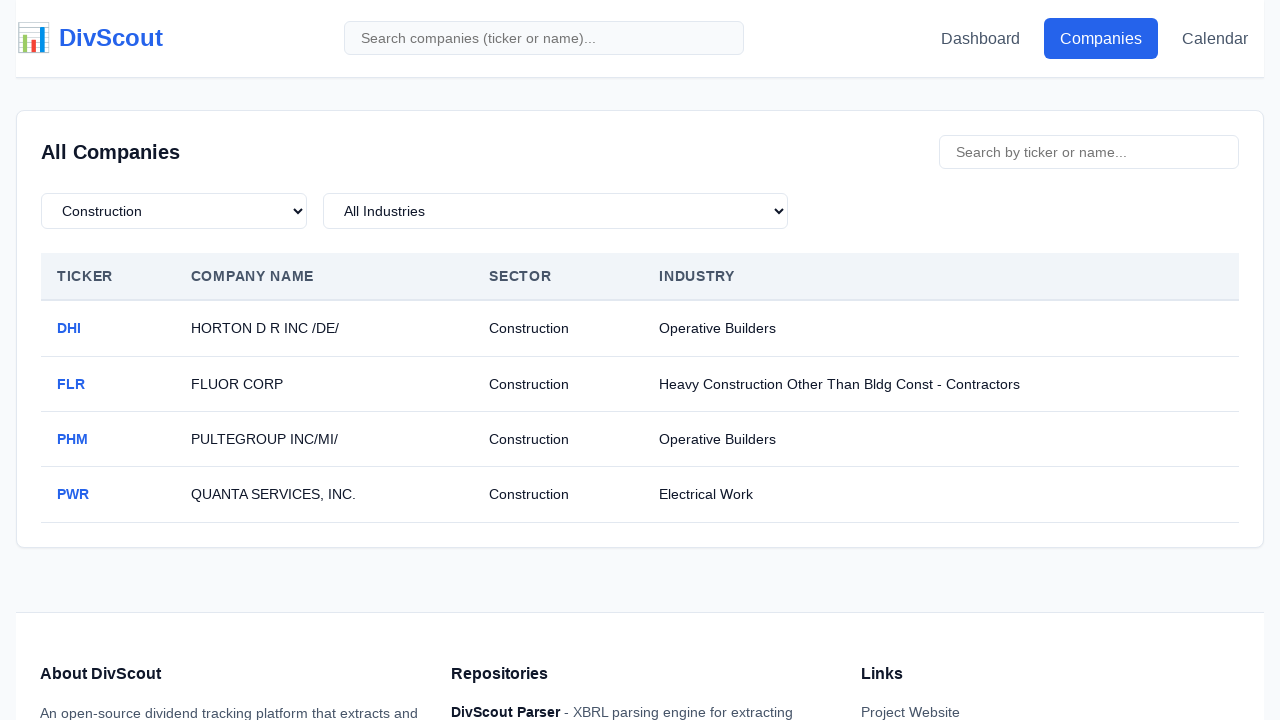

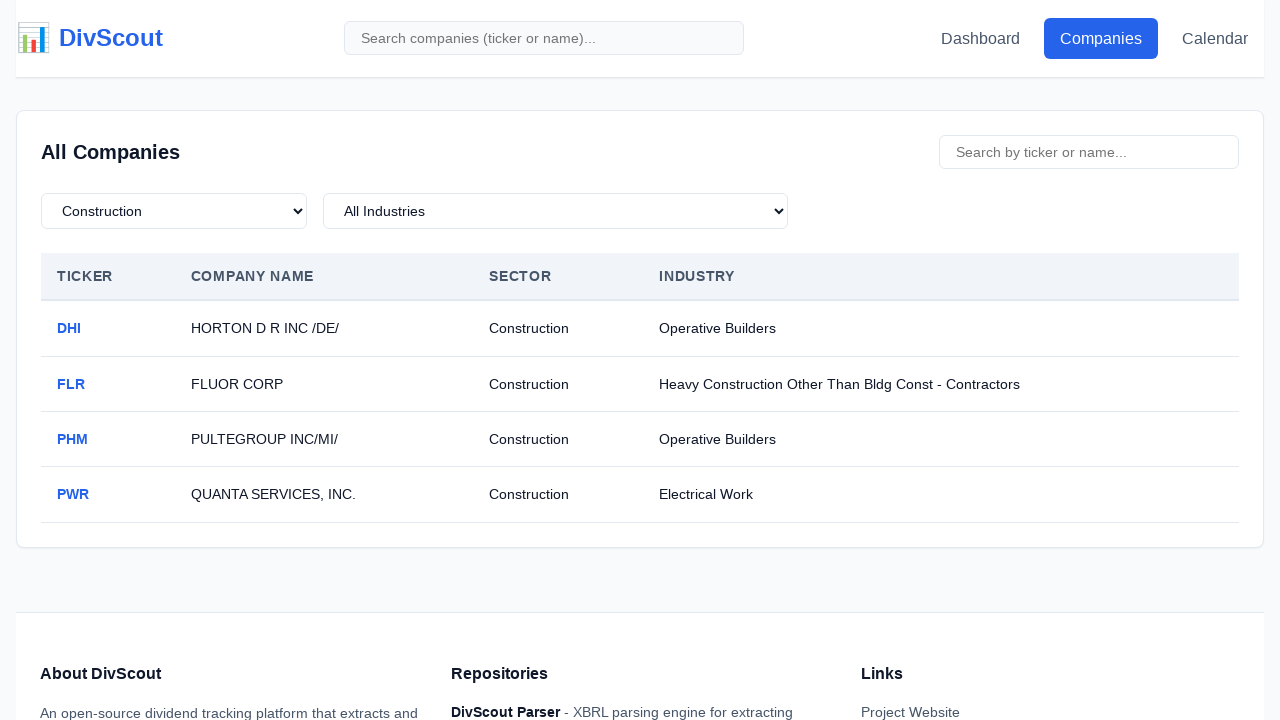